Navigates to the Dev.to website and clicks on the "Week" link to view top posts of the week

Starting URL: https://dev.to

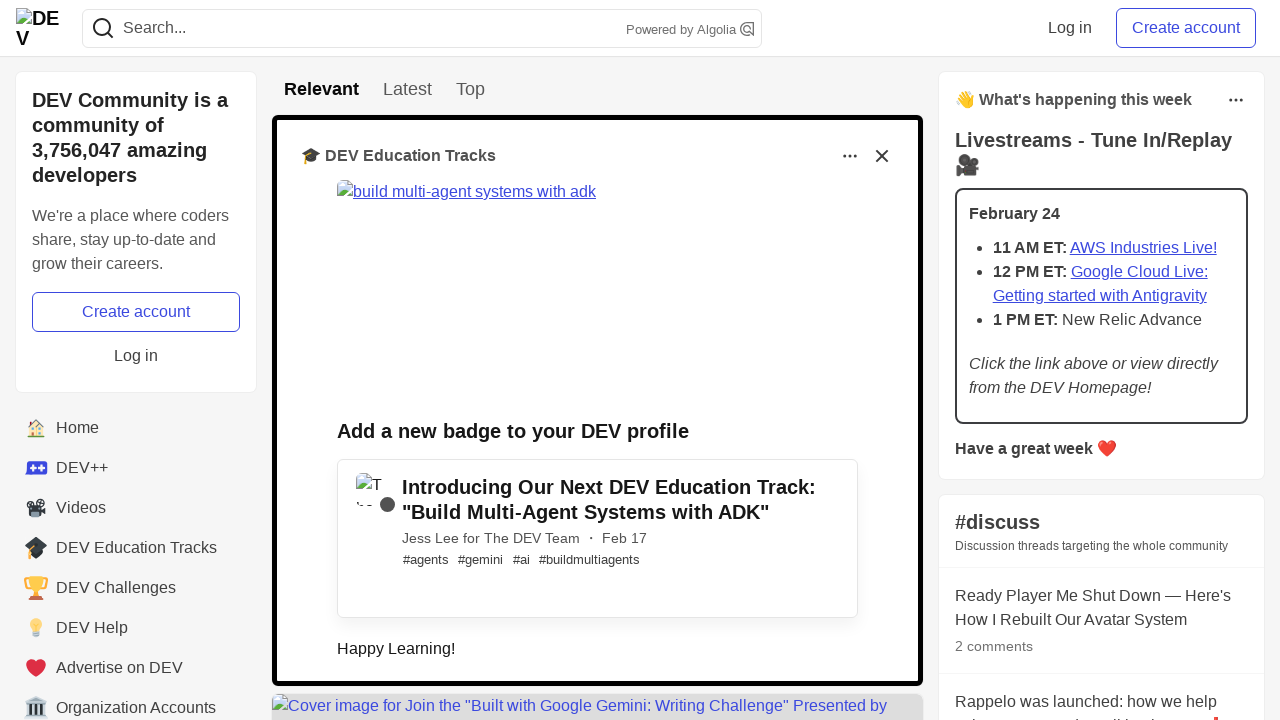

Navigated to Dev.to homepage
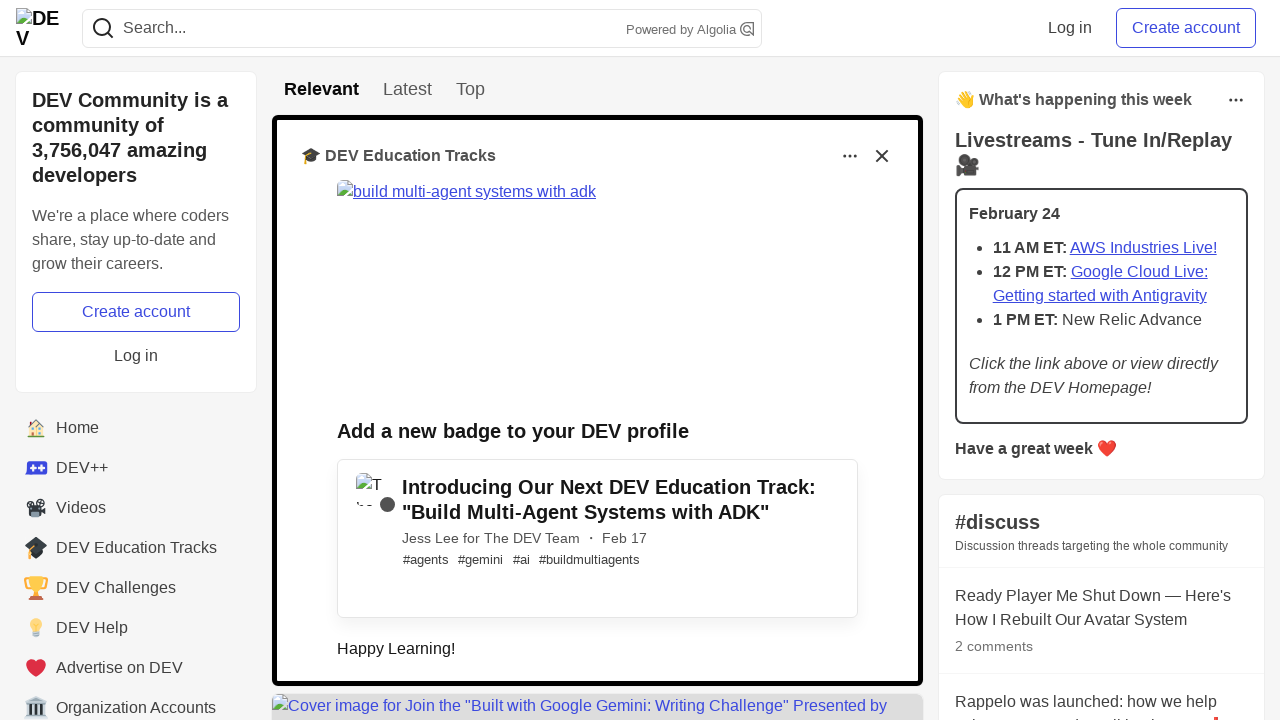

Clicked on the 'Week' link to view top posts of the week at (470, 90) on a[href='/top/week']
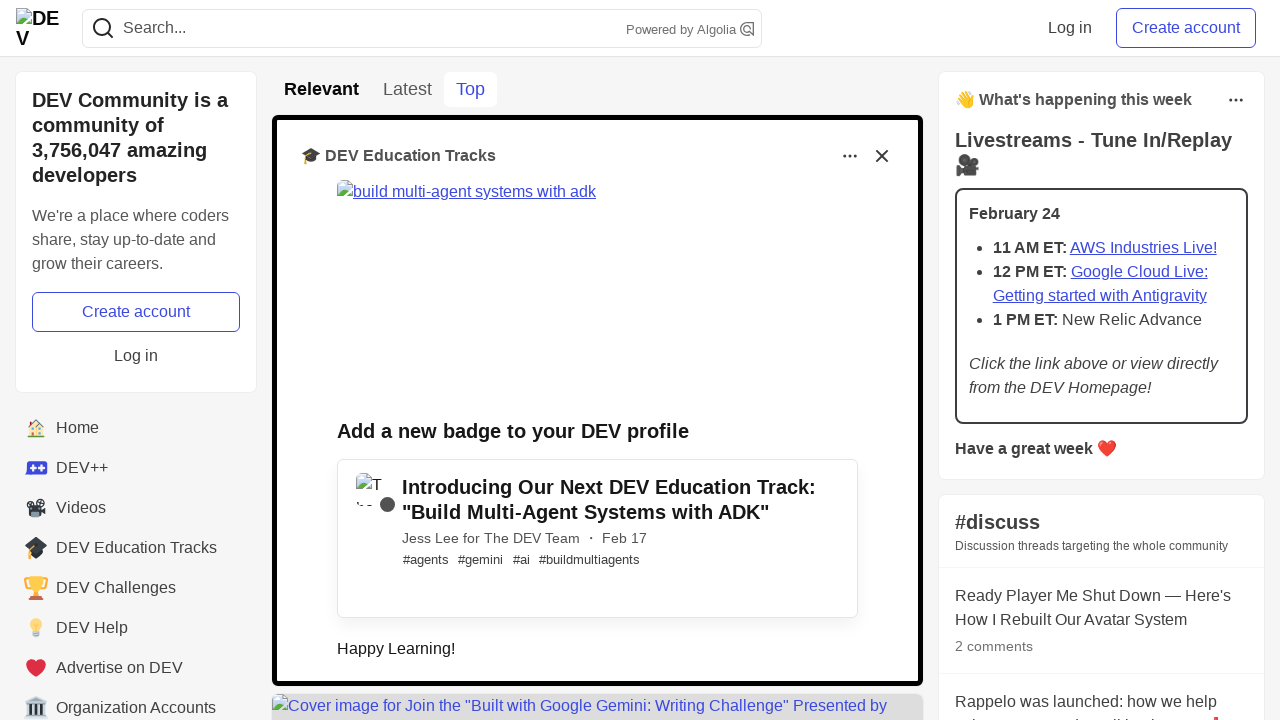

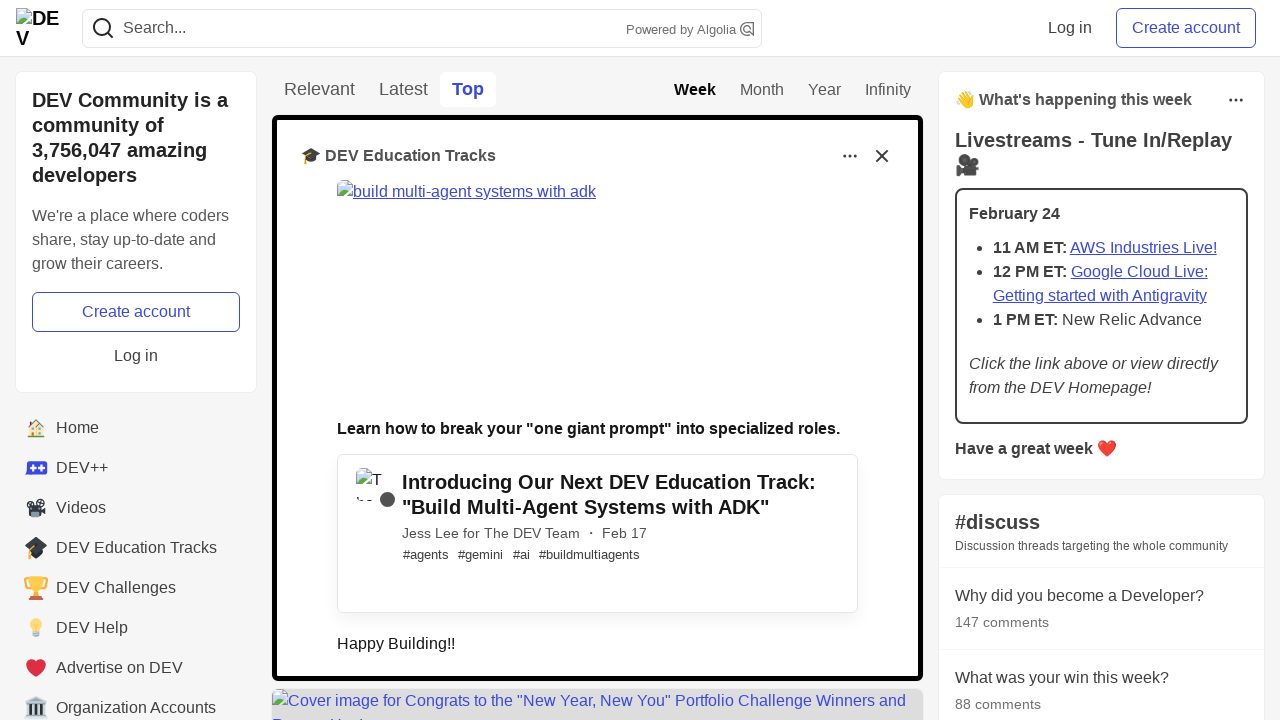